Tests file upload functionality on the jQuery File Upload demo page by clicking the upload button and selecting a file to upload

Starting URL: https://blueimp.github.io/jQuery-File-Upload/

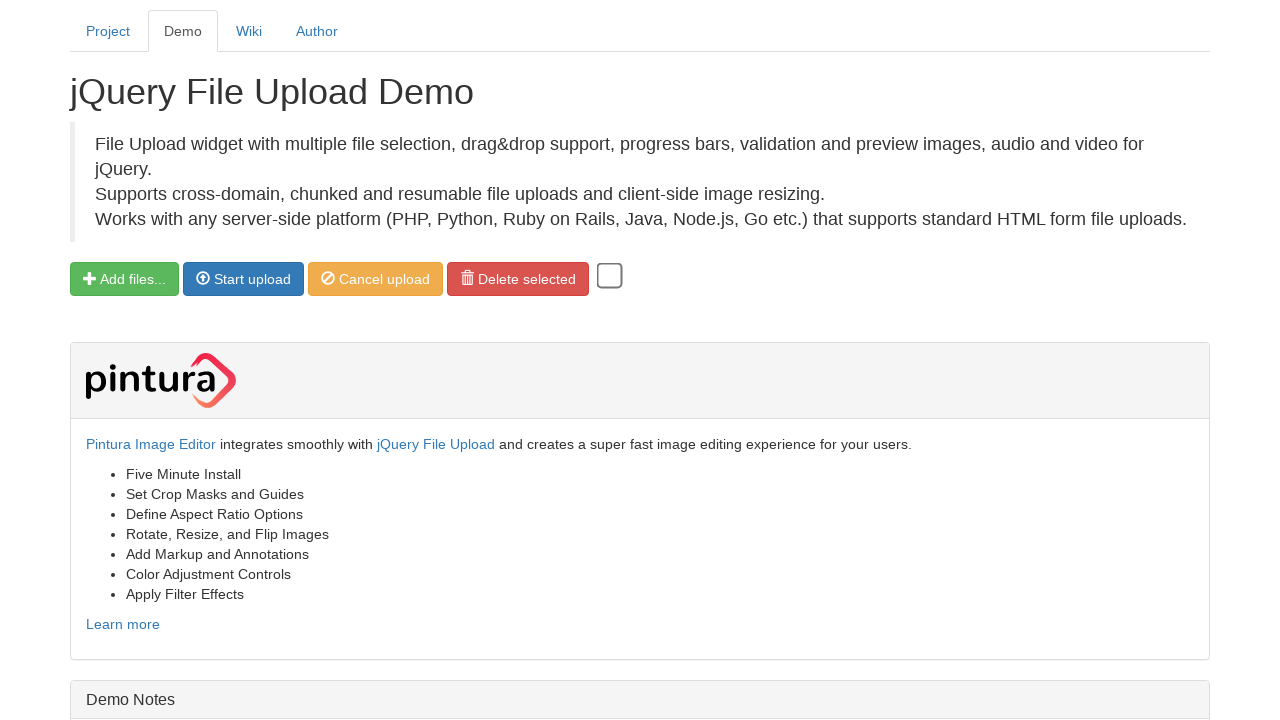

Waited for file upload button to be visible
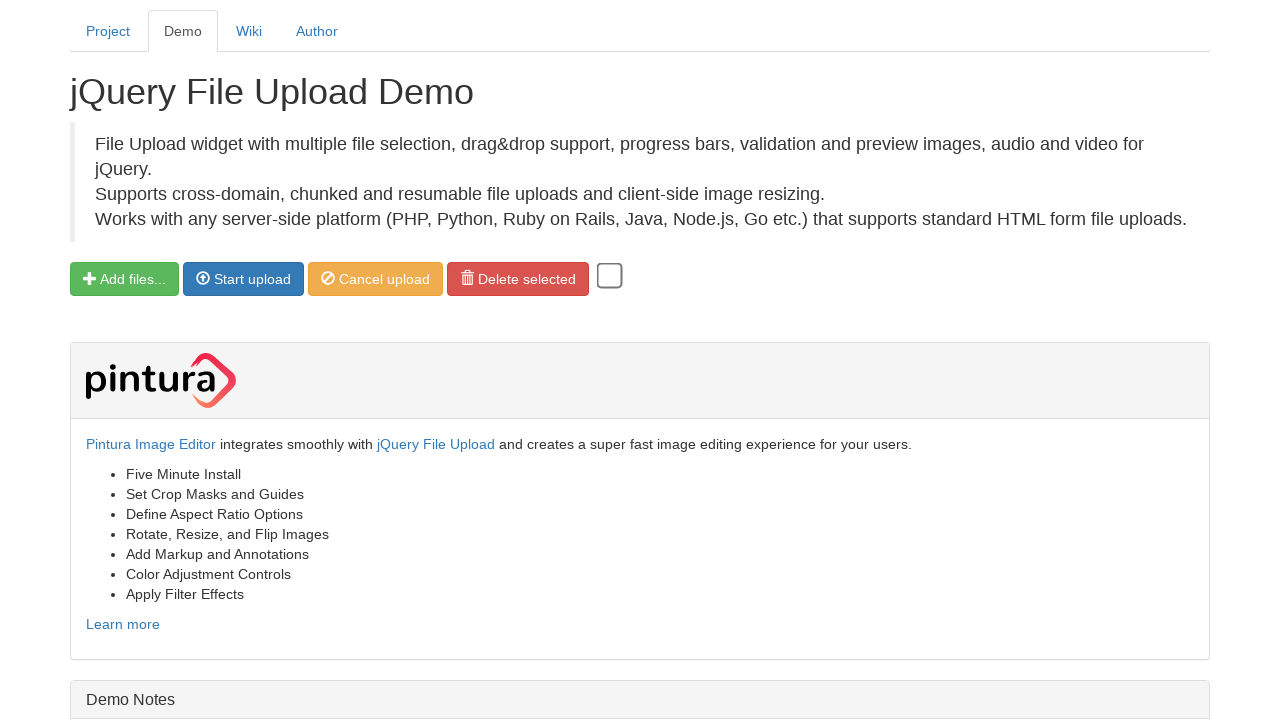

Located the hidden file input element
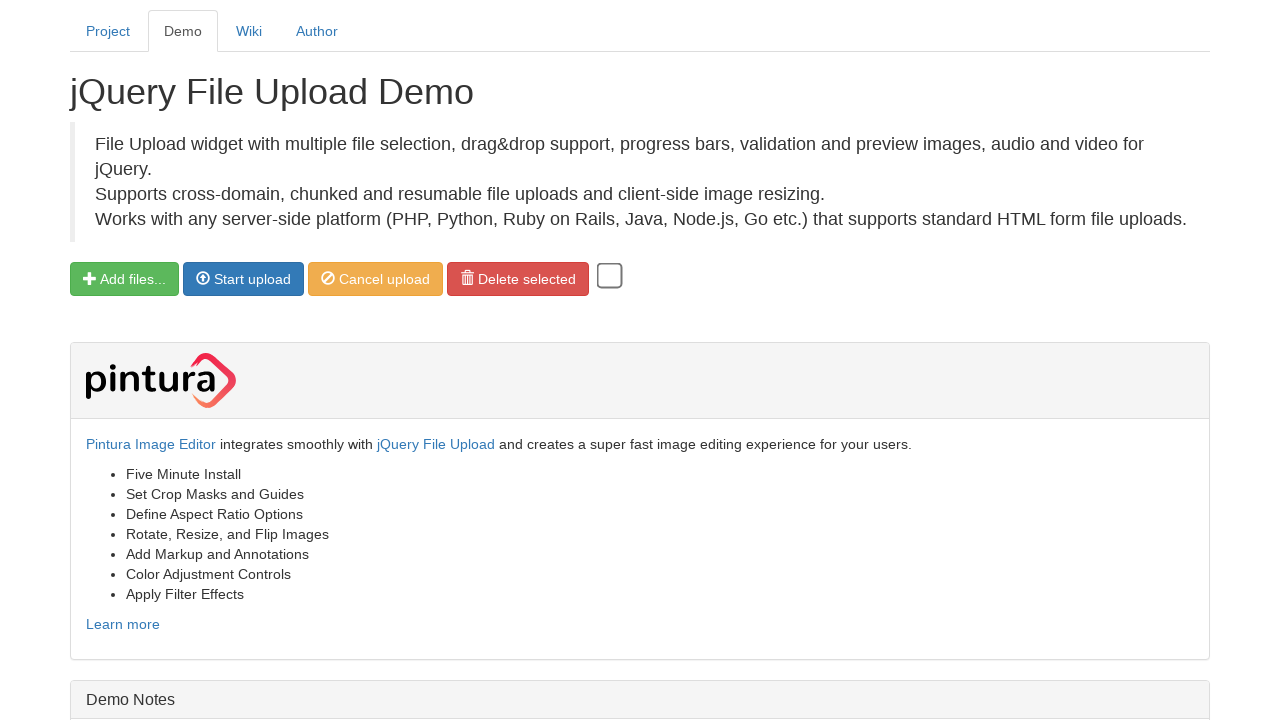

Set test_upload.png file to the input element
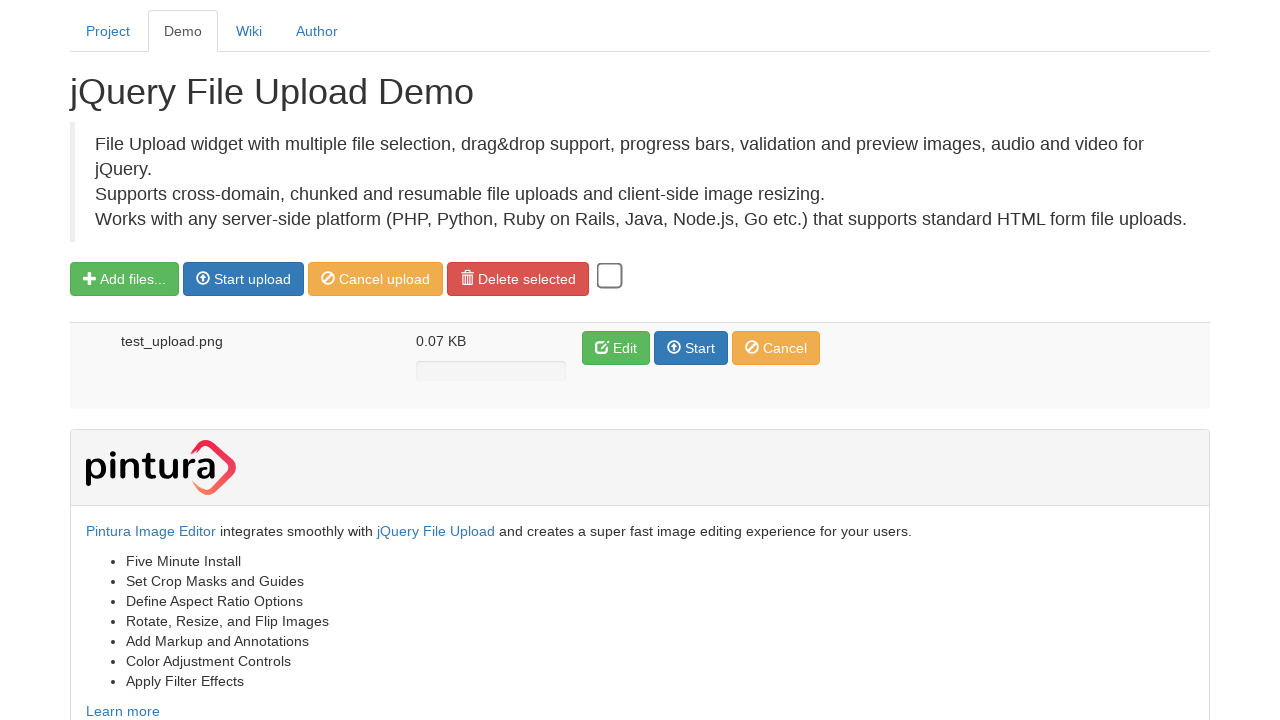

File appeared in the upload queue
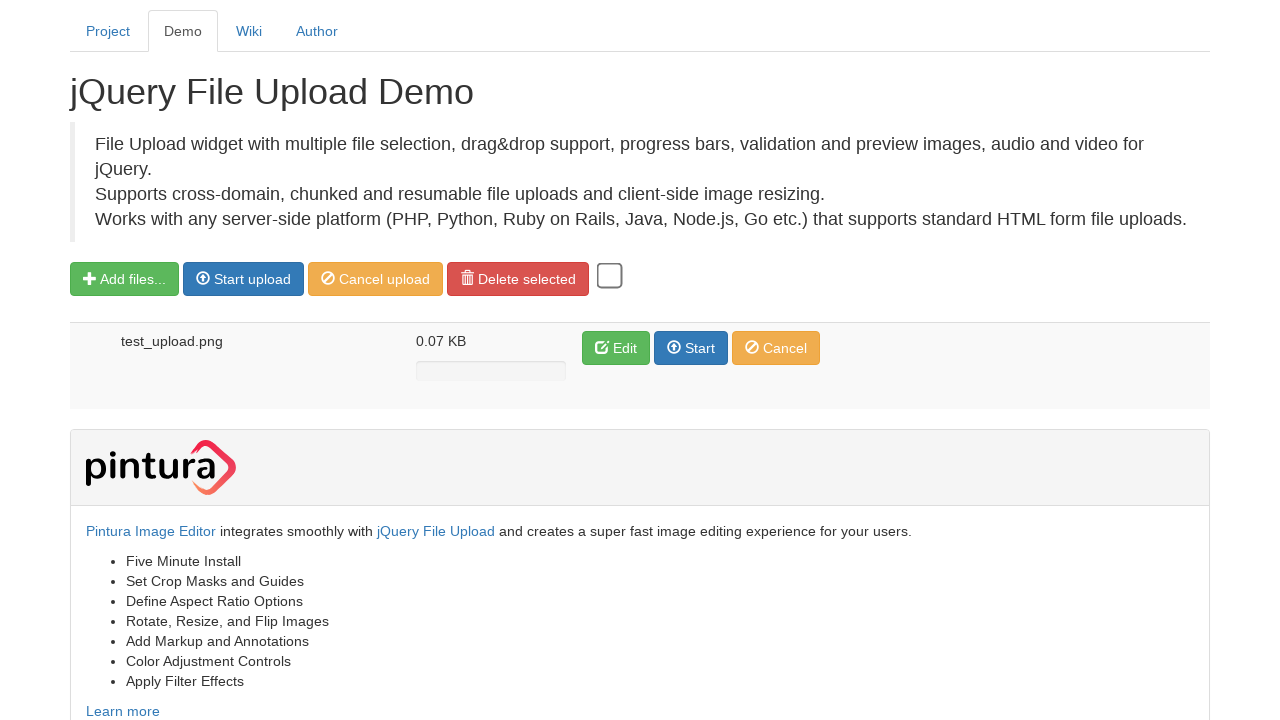

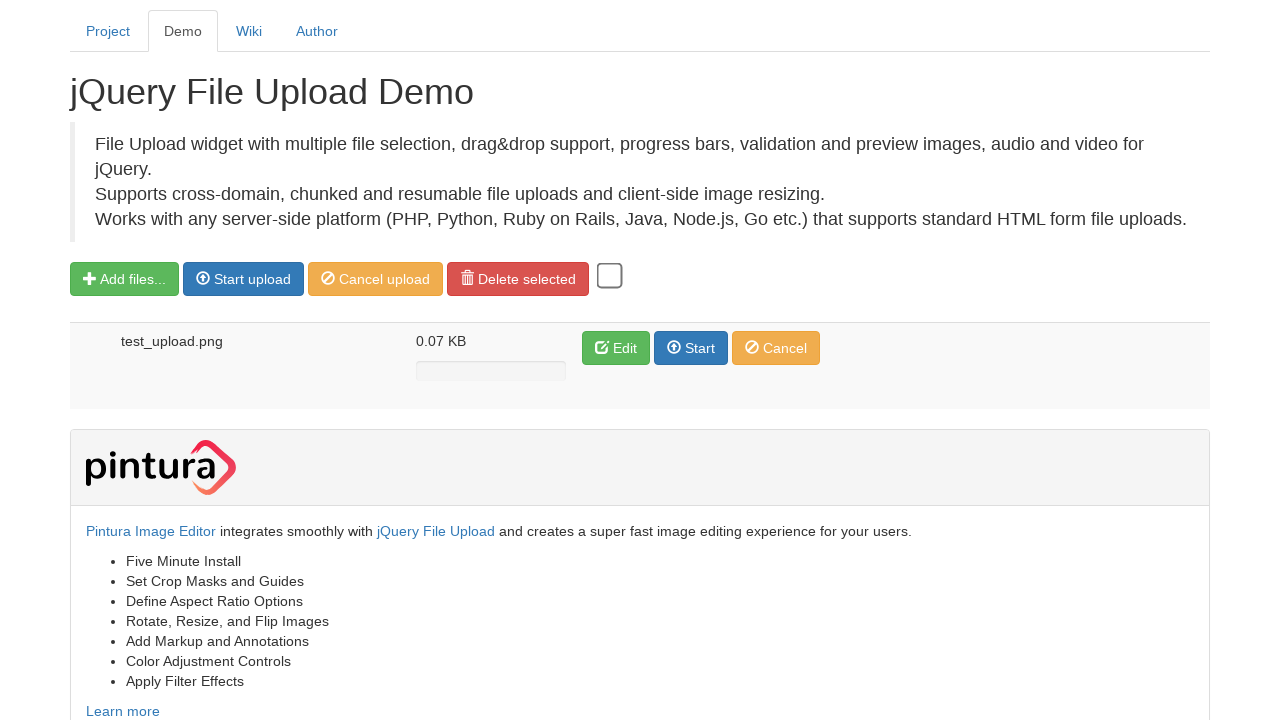